Tests alert handling functionality by triggering different types of alerts, reading their text, and accepting or dismissing them

Starting URL: https://rahulshettyacademy.com/AutomationPractice/

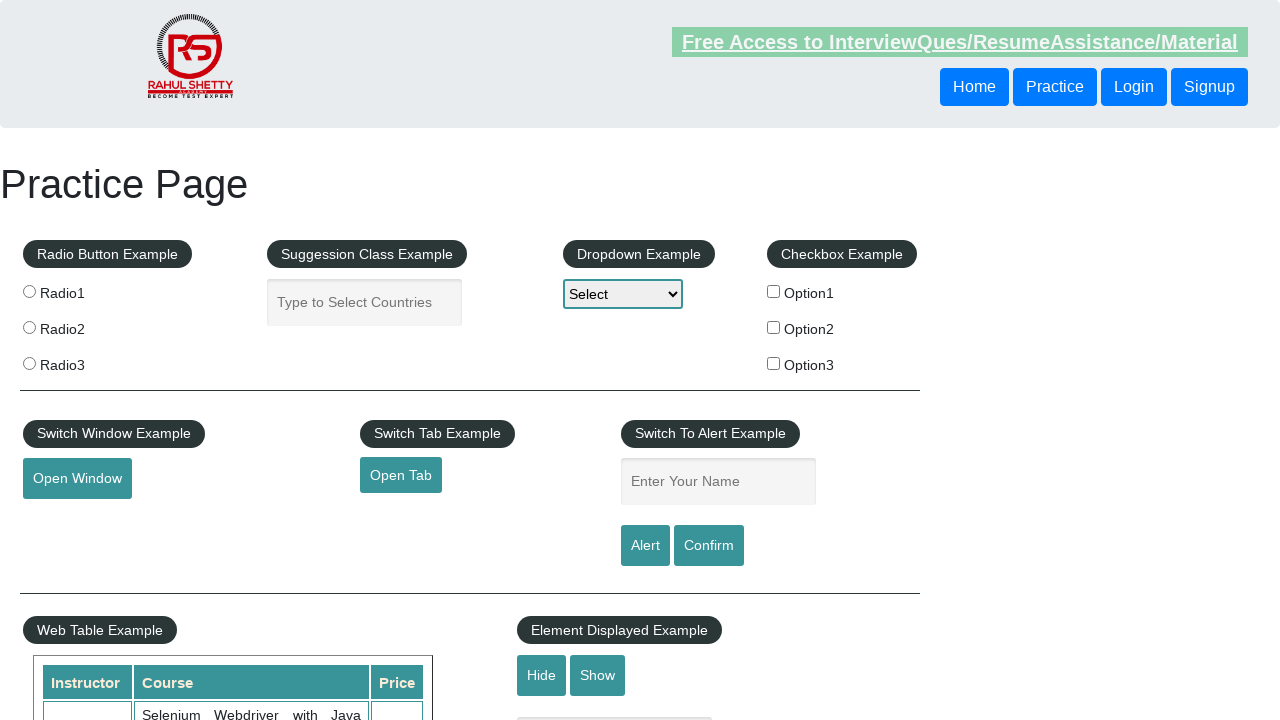

Filled name field with 'Nitha' on #name
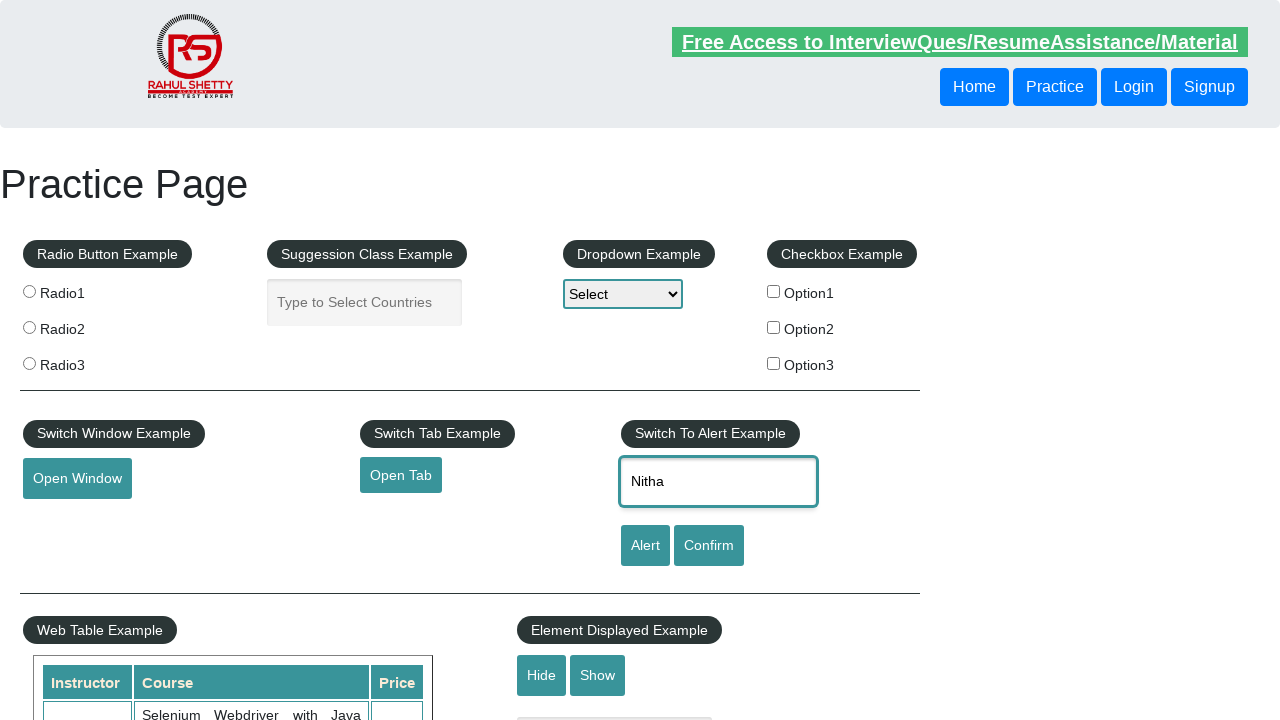

Clicked alert button to trigger alert dialog at (645, 546) on input[id='alertbtn']
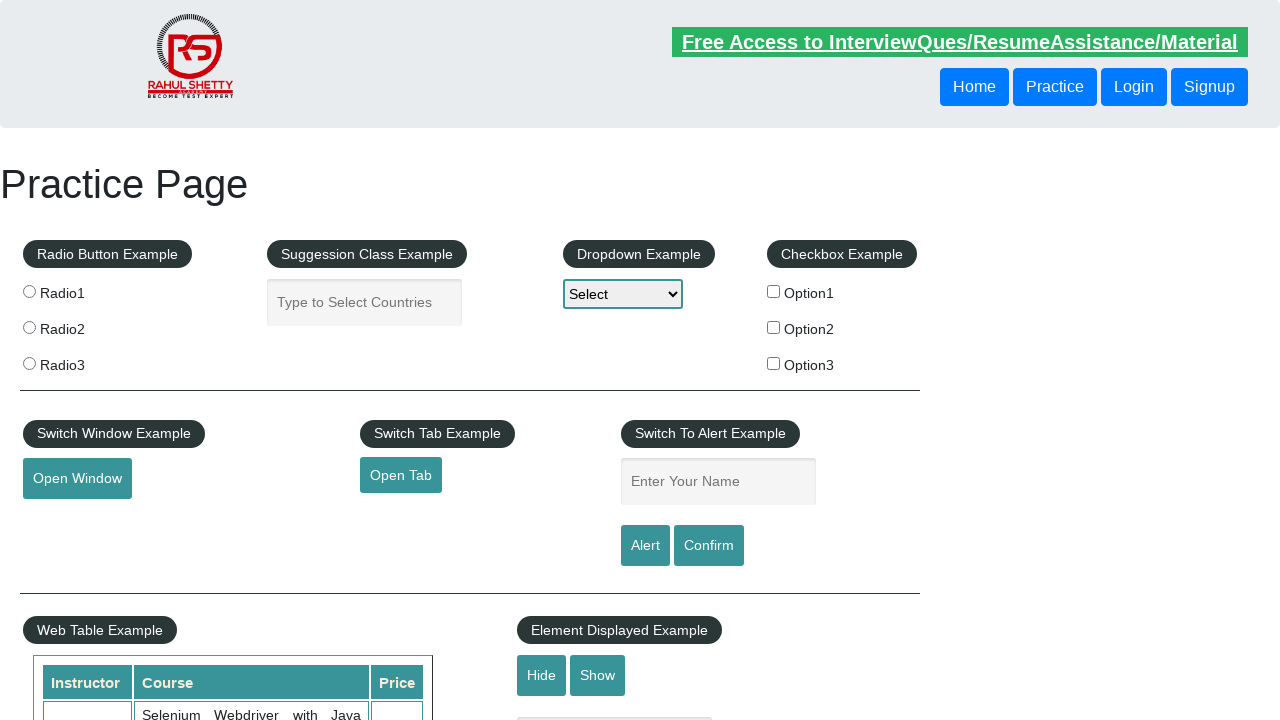

Set up dialog handler to accept alert
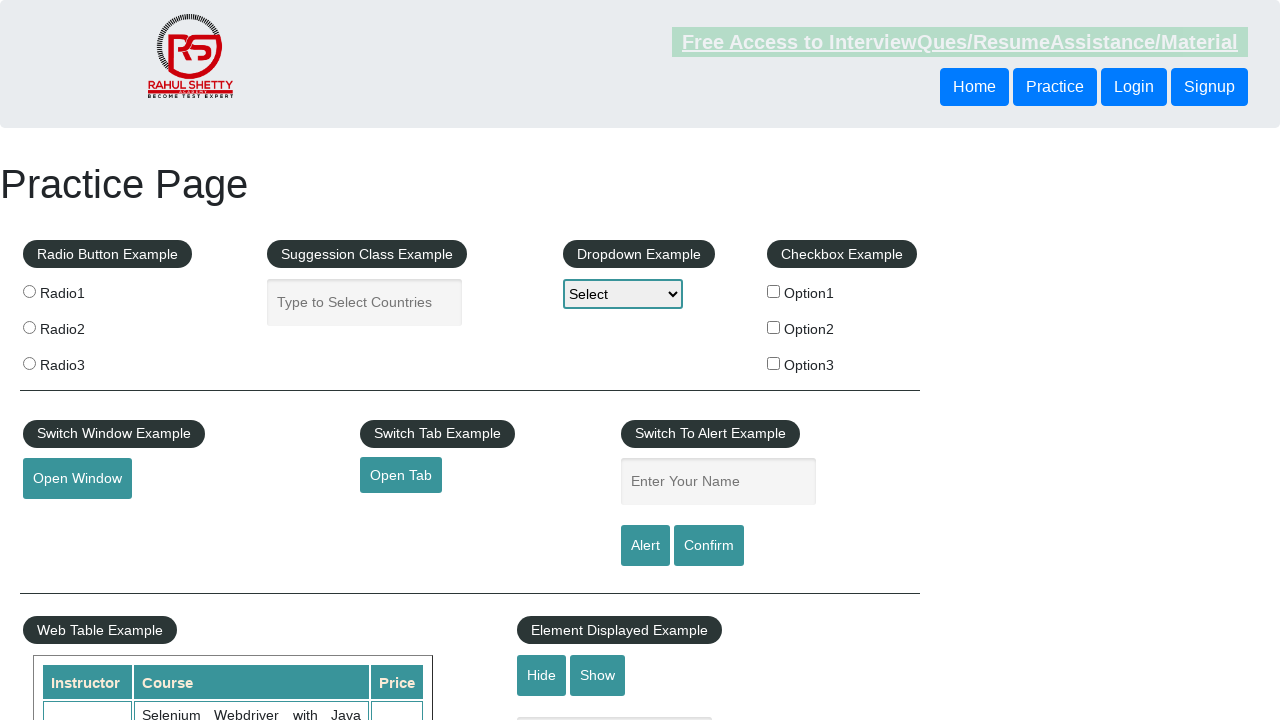

Set up dialog handler to dismiss confirmation dialog
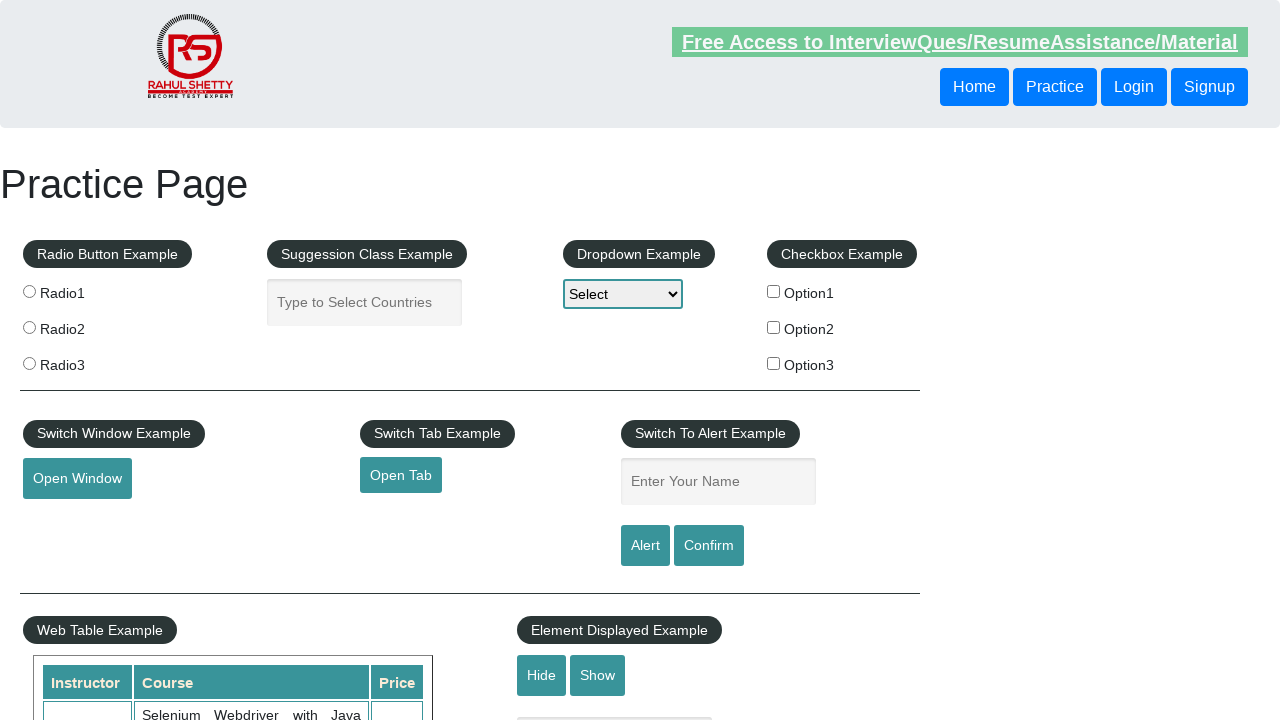

Clicked confirm button to trigger confirmation dialog at (709, 546) on #confirmbtn
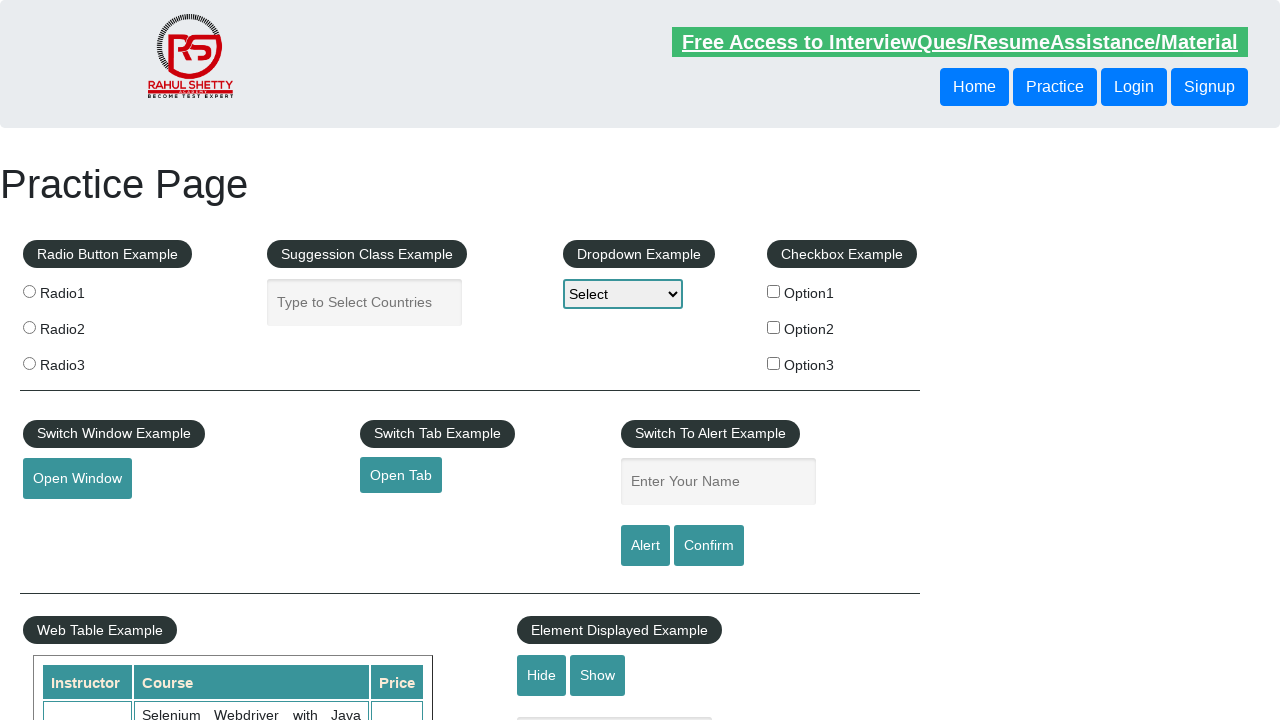

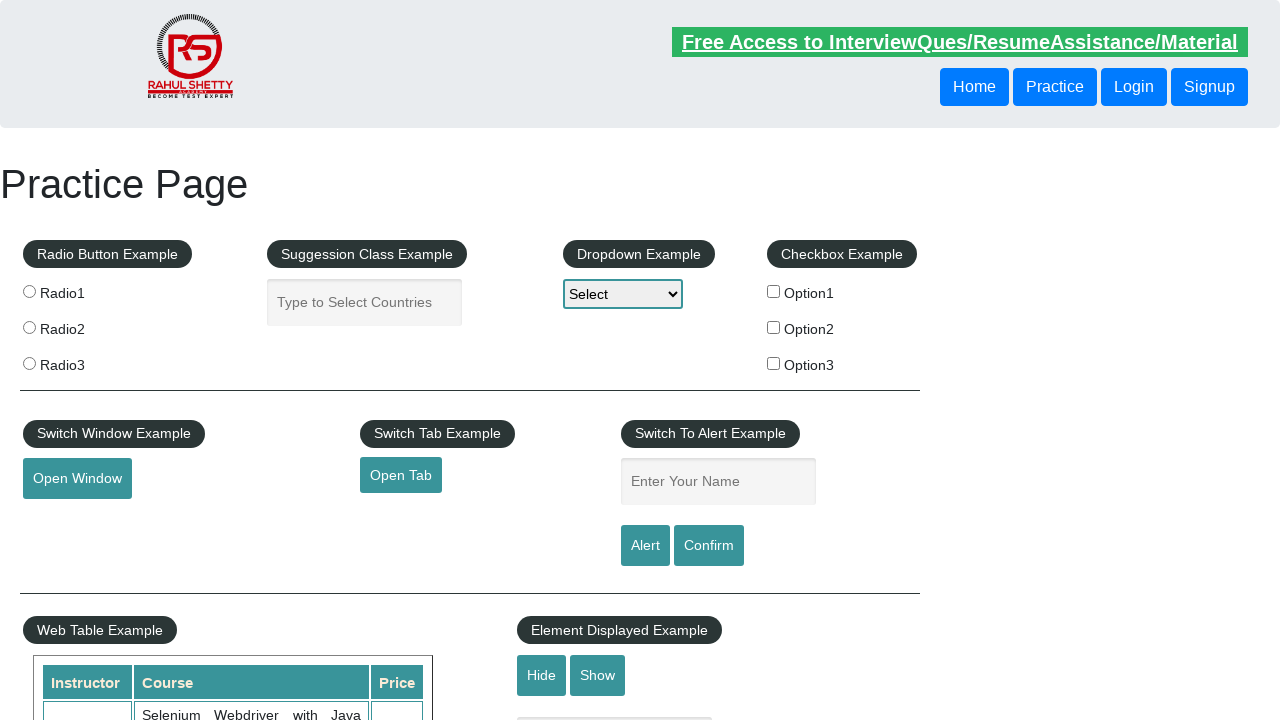